Tests clicking Next link to navigate to next page

Starting URL: https://bonigarcia.dev/selenium-webdriver-java/navigation1.html

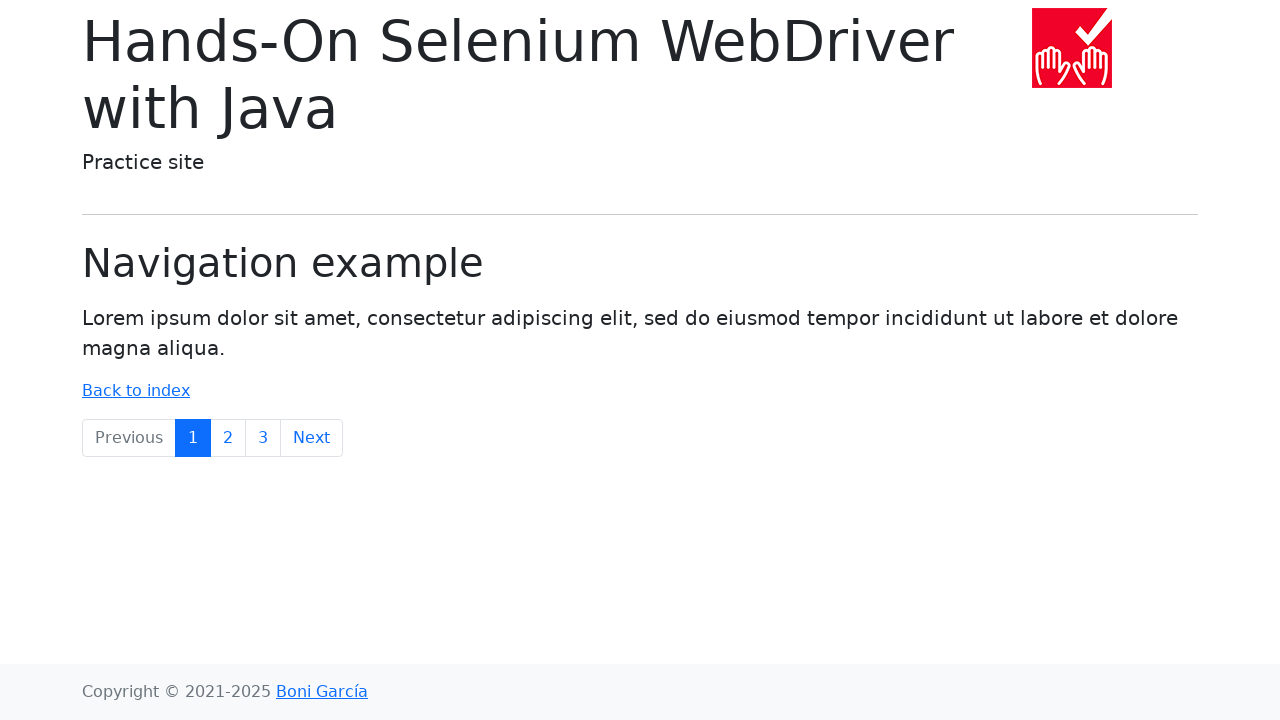

Clicked Next link to navigate to next page at (312, 438) on text=Next
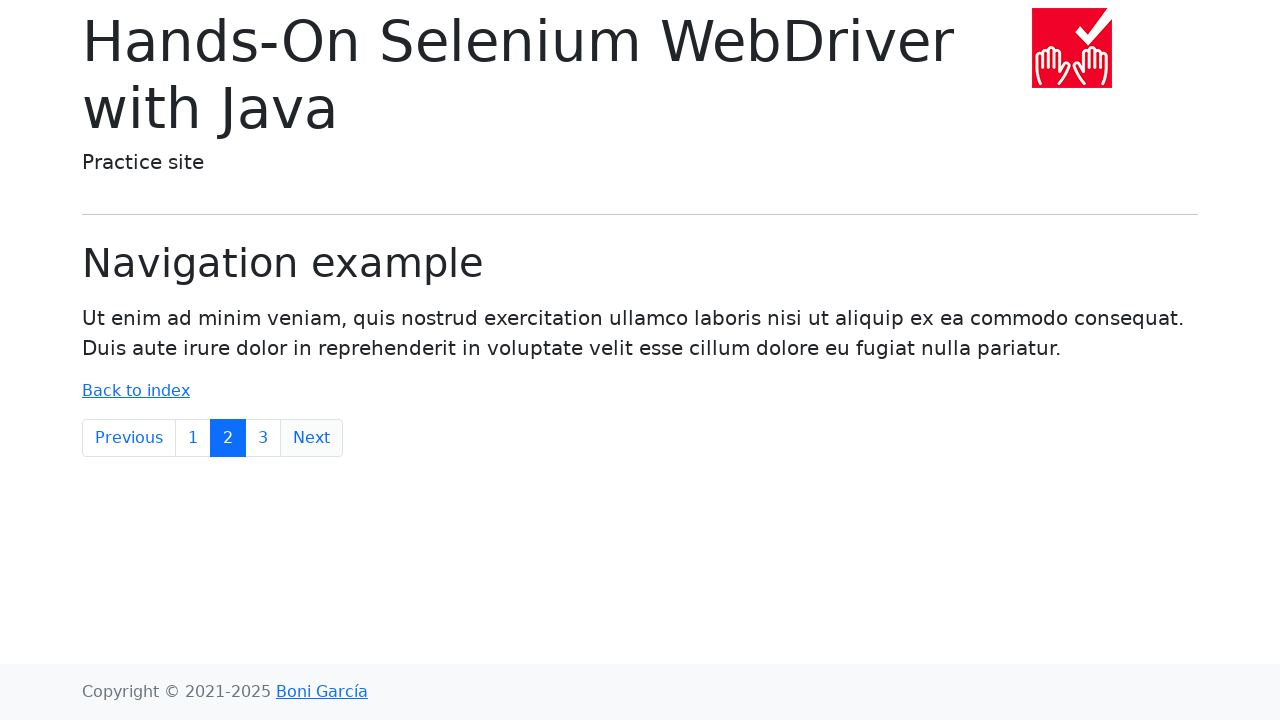

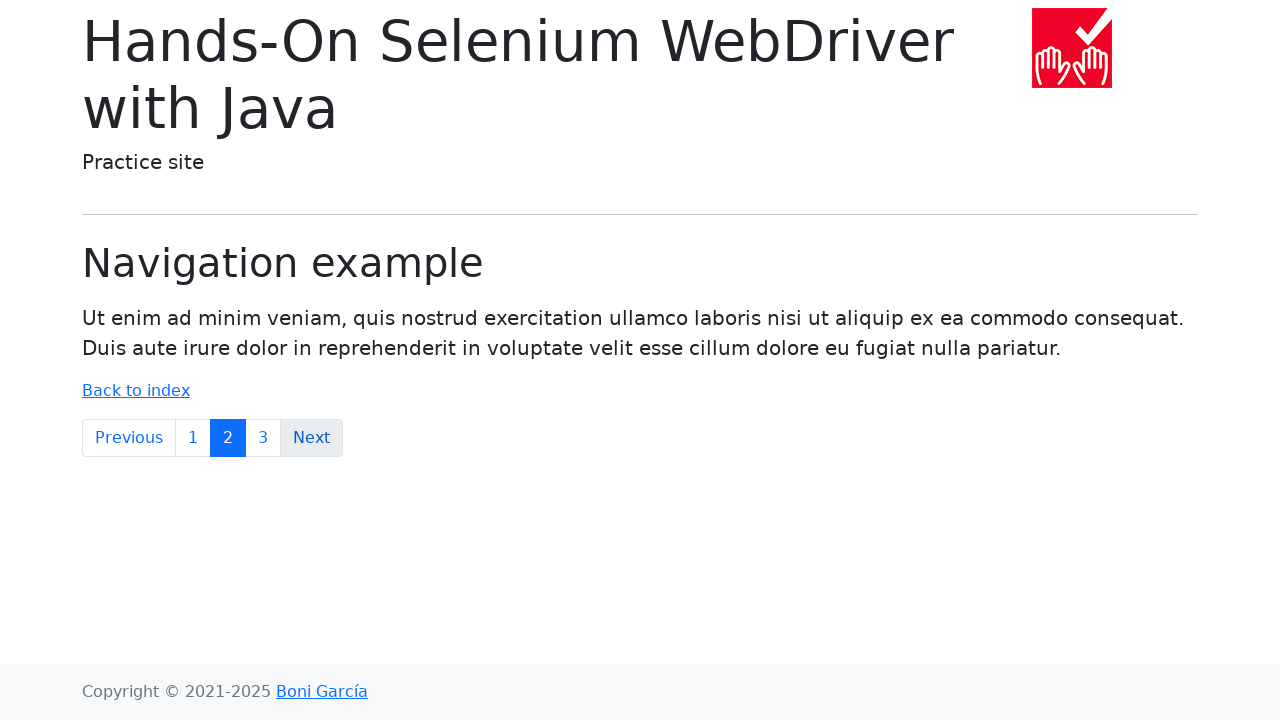